Waits for a house price to drop to $100, clicks the Book button, then solves a mathematical puzzle by calculating log(abs(12*sin(x))) and submitting the answer.

Starting URL: https://suninjuly.github.io/explicit_wait2.html

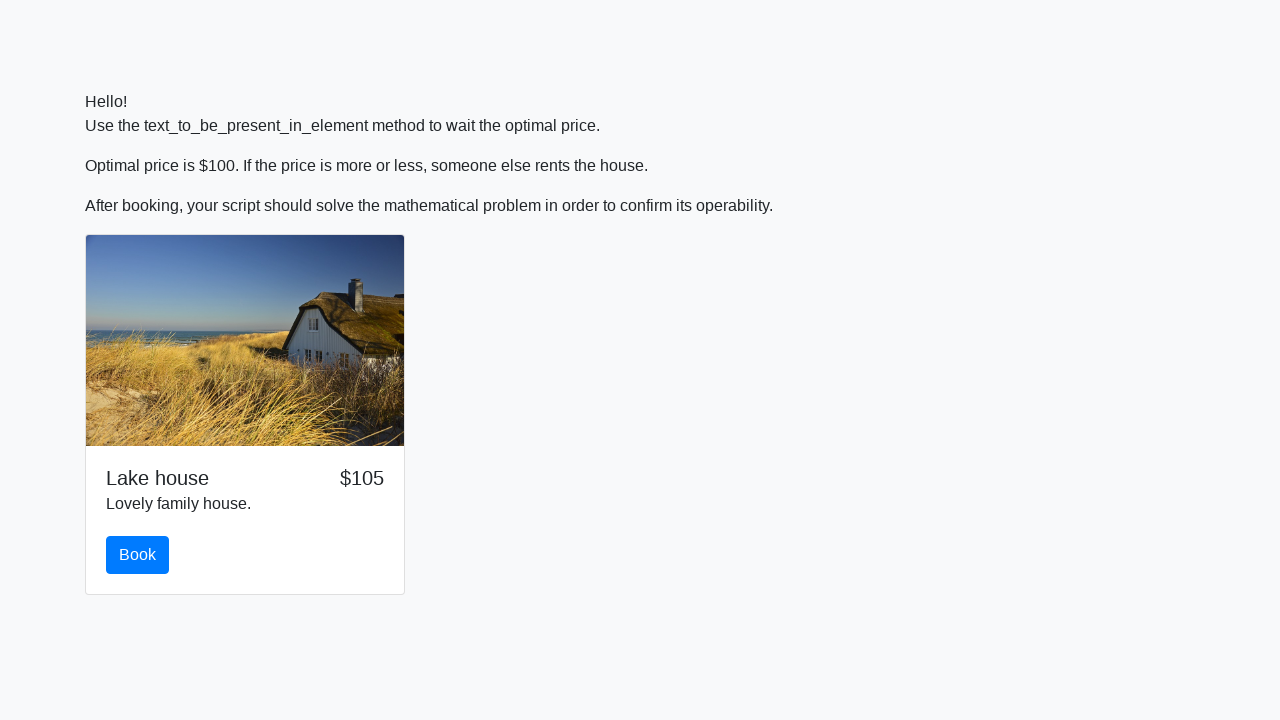

Waited for house price to drop to $100
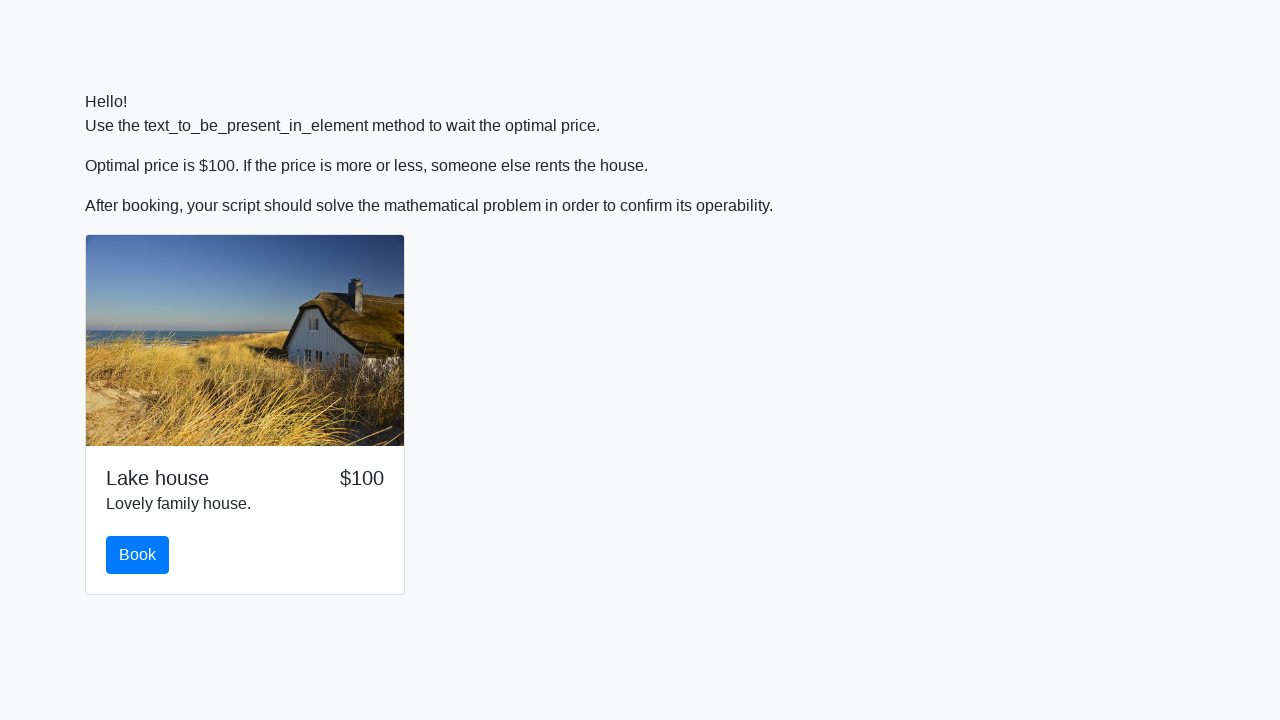

Clicked the Book button at (138, 555) on #book
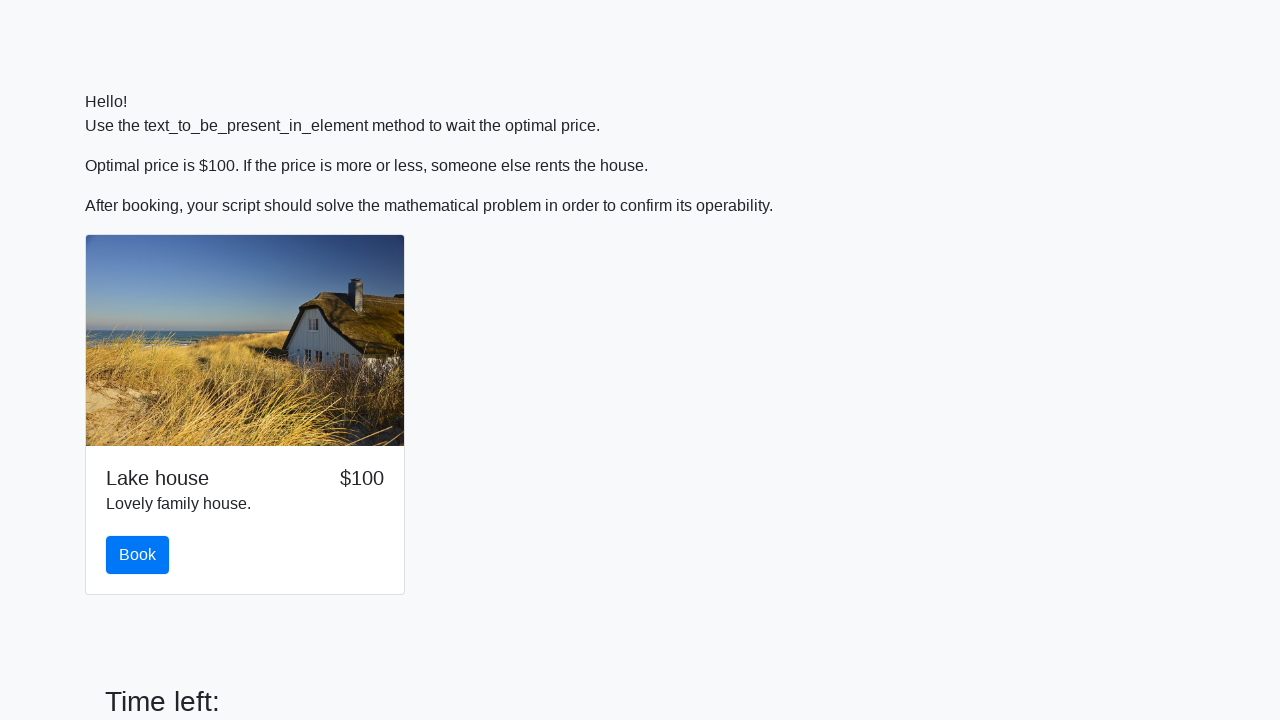

Retrieved math puzzle input value: 509
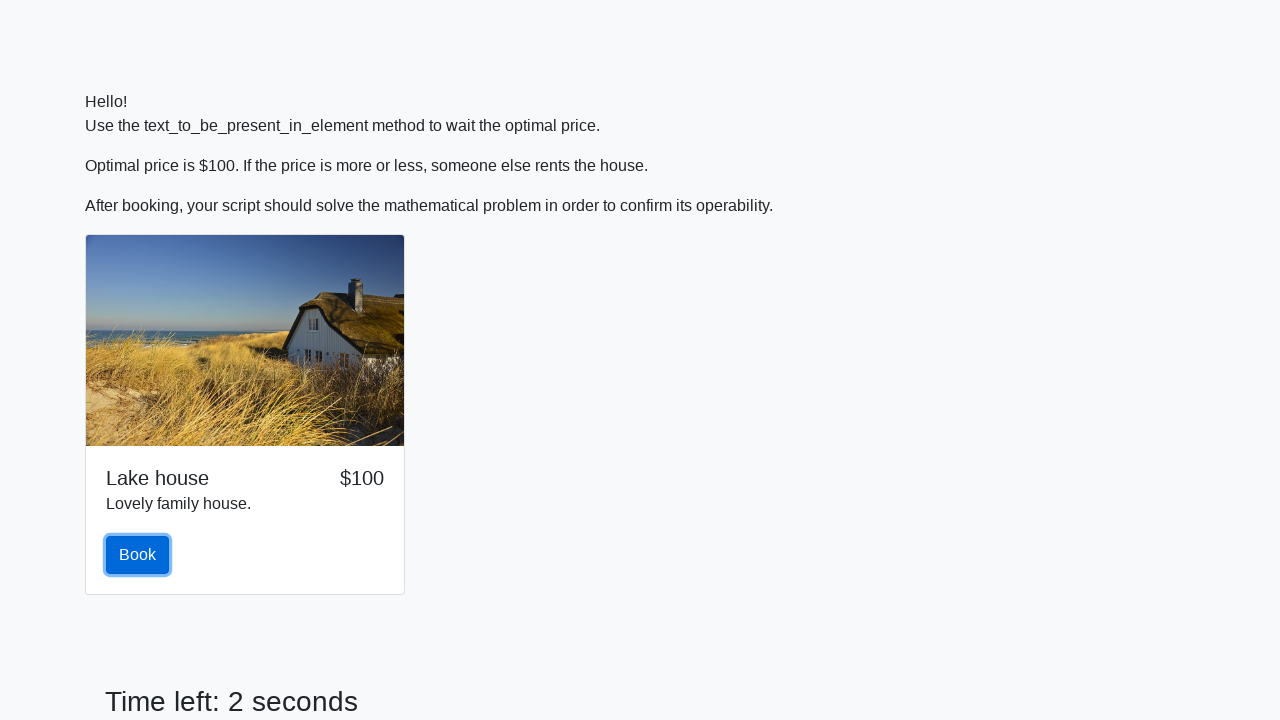

Calculated log(abs(12*sin(x))) = -0.2965141811564539
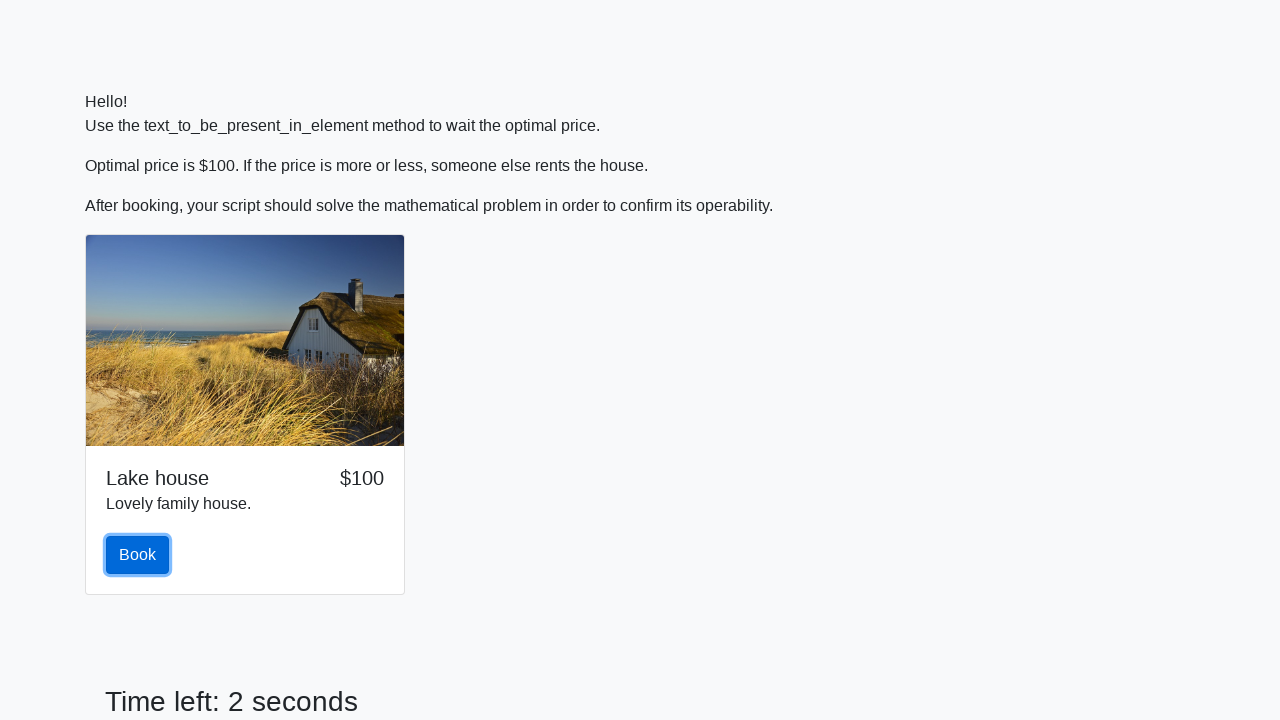

Filled answer field with calculated result: -0.2965141811564539 on #answer
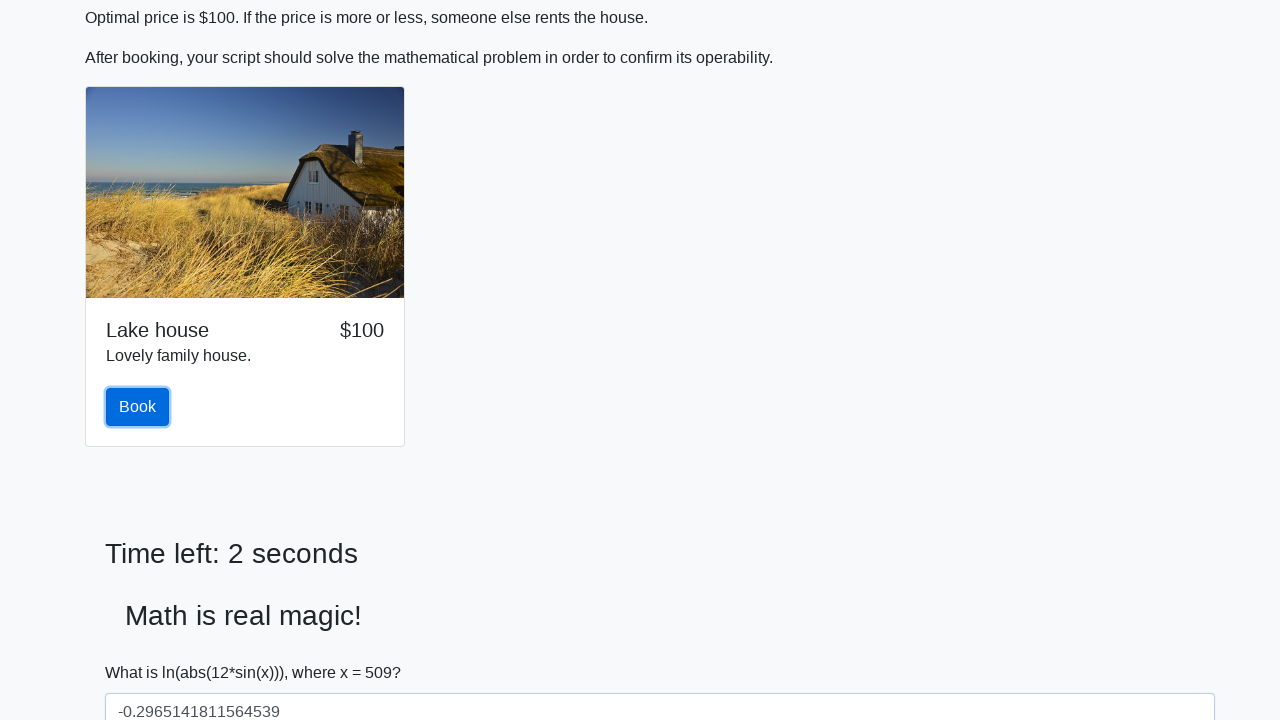

Clicked the Solve button to submit the answer at (143, 651) on #solve
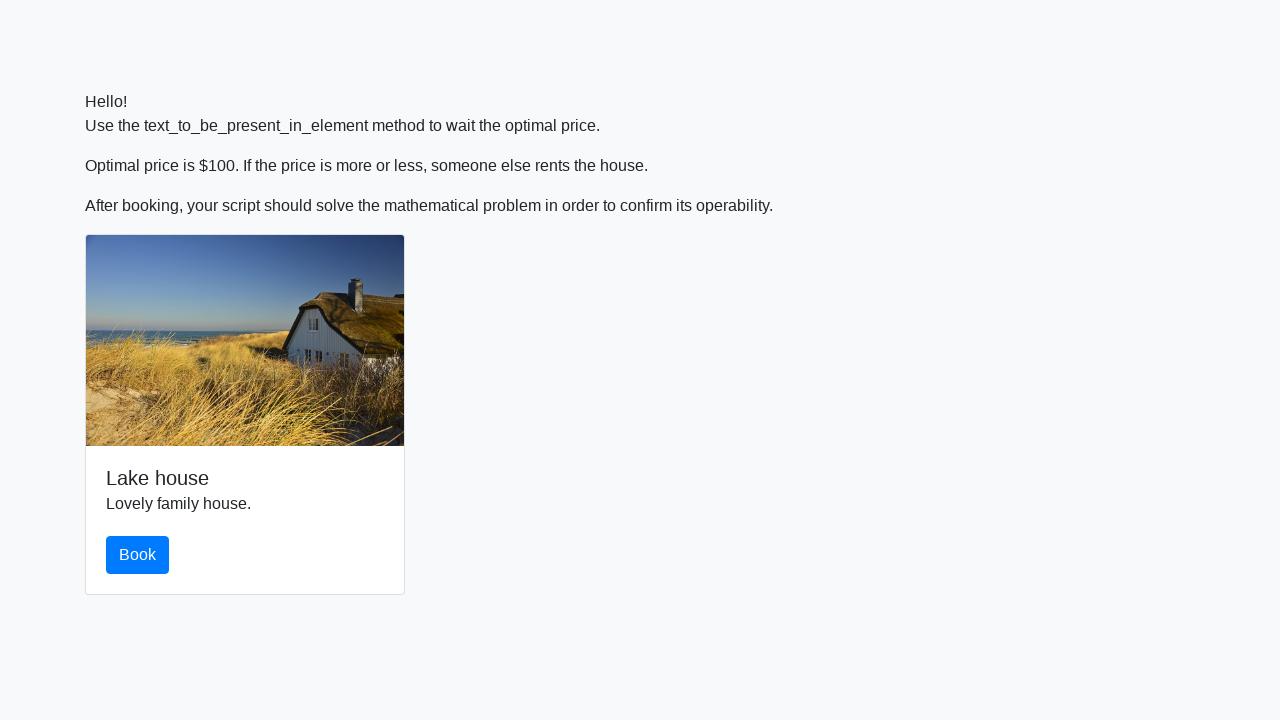

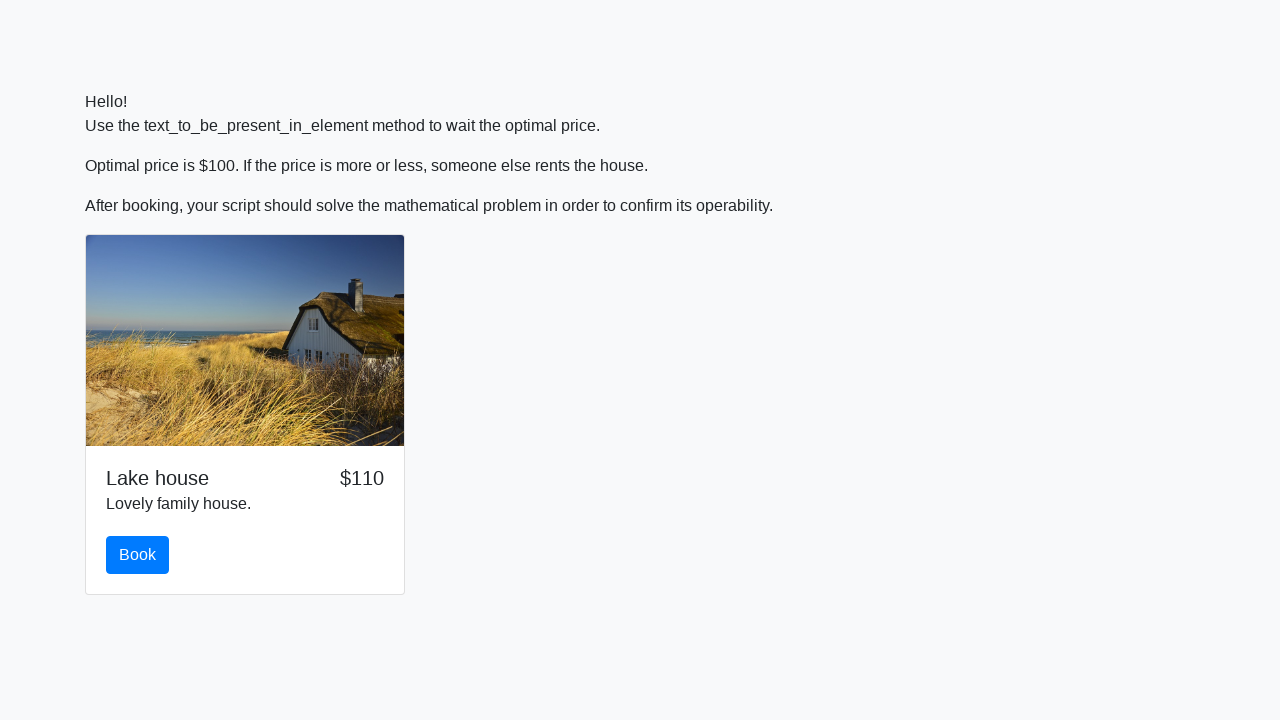